Tests the add and remove element functionality by clicking the Add Element button to create a delete button, then clicking the delete button to remove it

Starting URL: https://practice.cydeo.com/add_remove_elements/

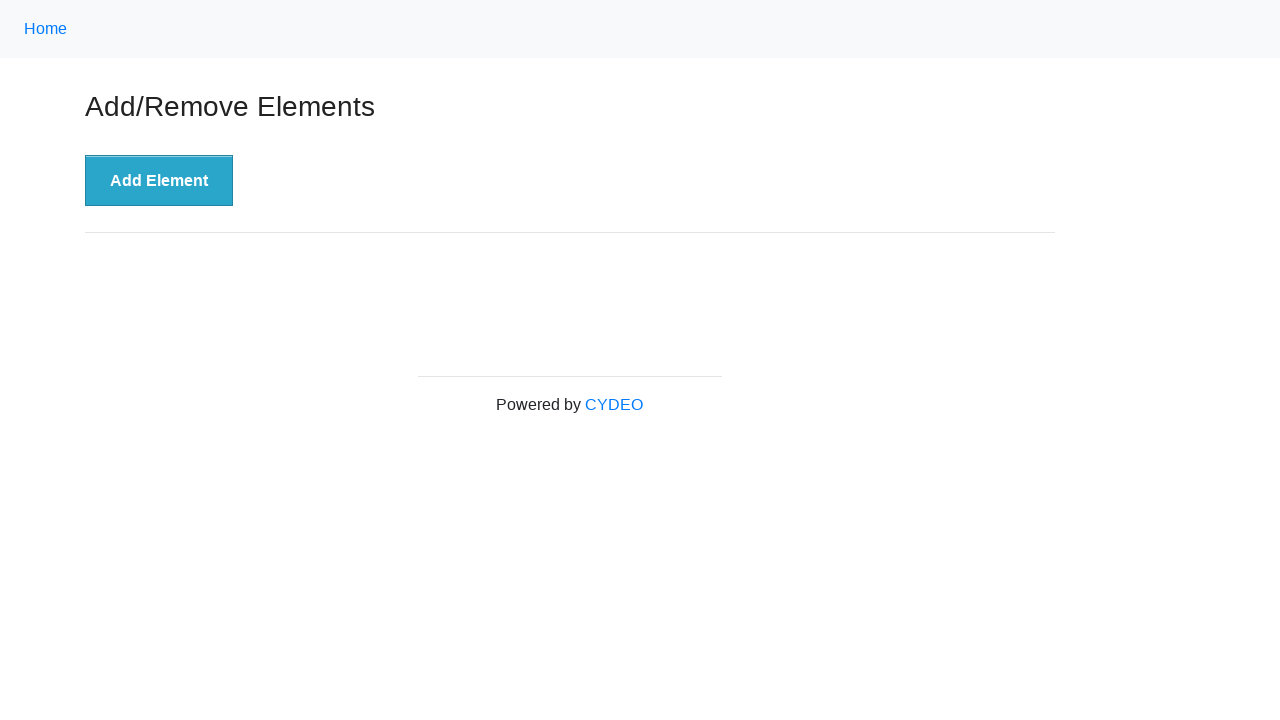

Clicked Add Element button to create a delete button at (159, 181) on button:has-text('Add Element')
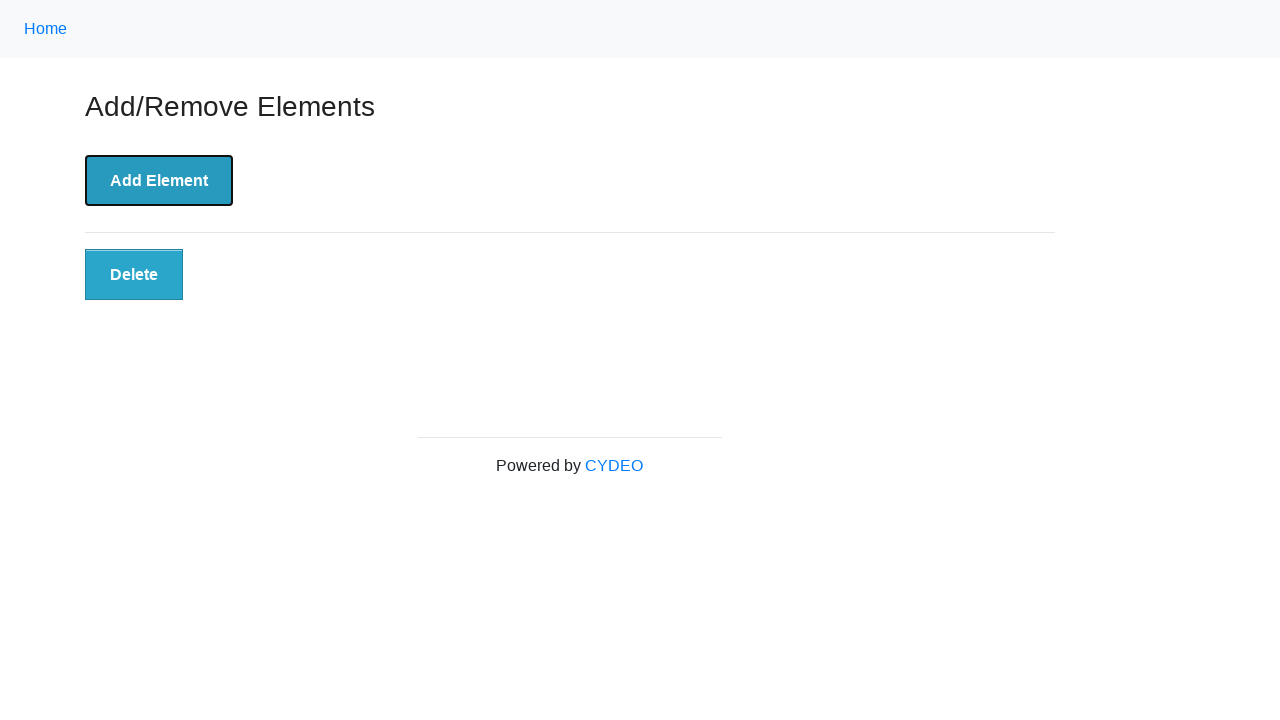

Clicked the Delete button to remove the element at (134, 275) on button[onclick='deleteElement()']
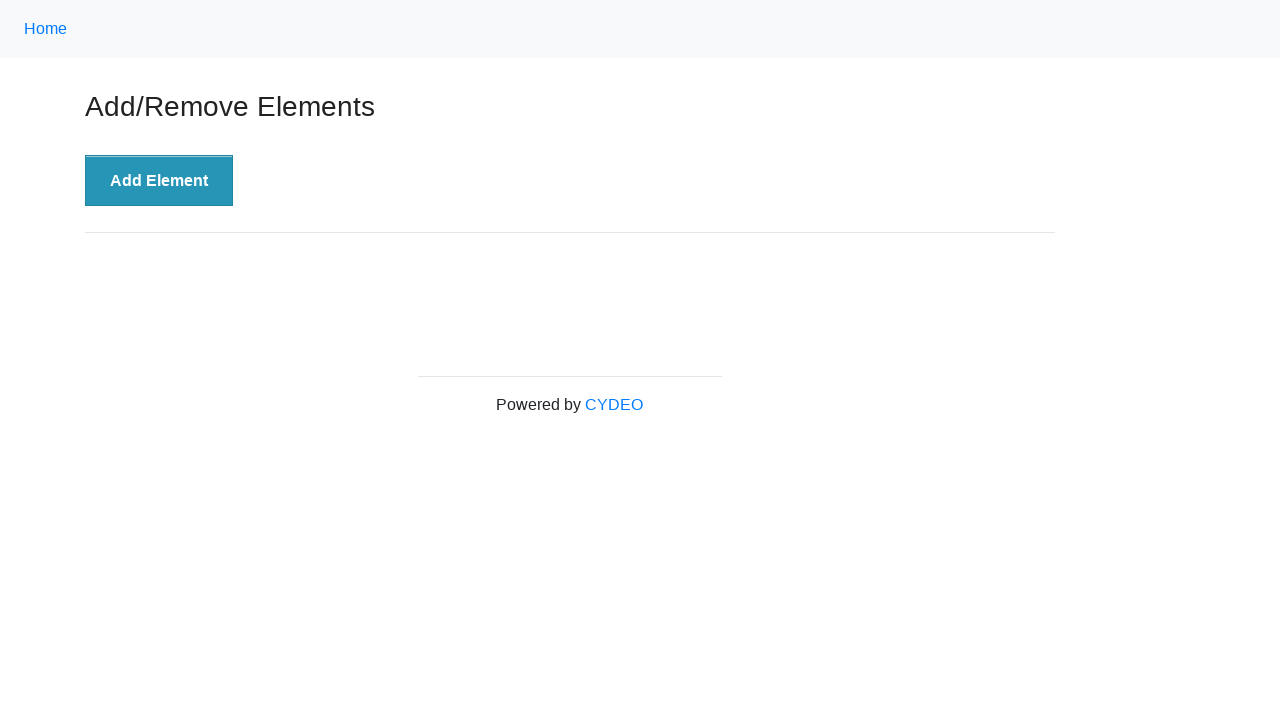

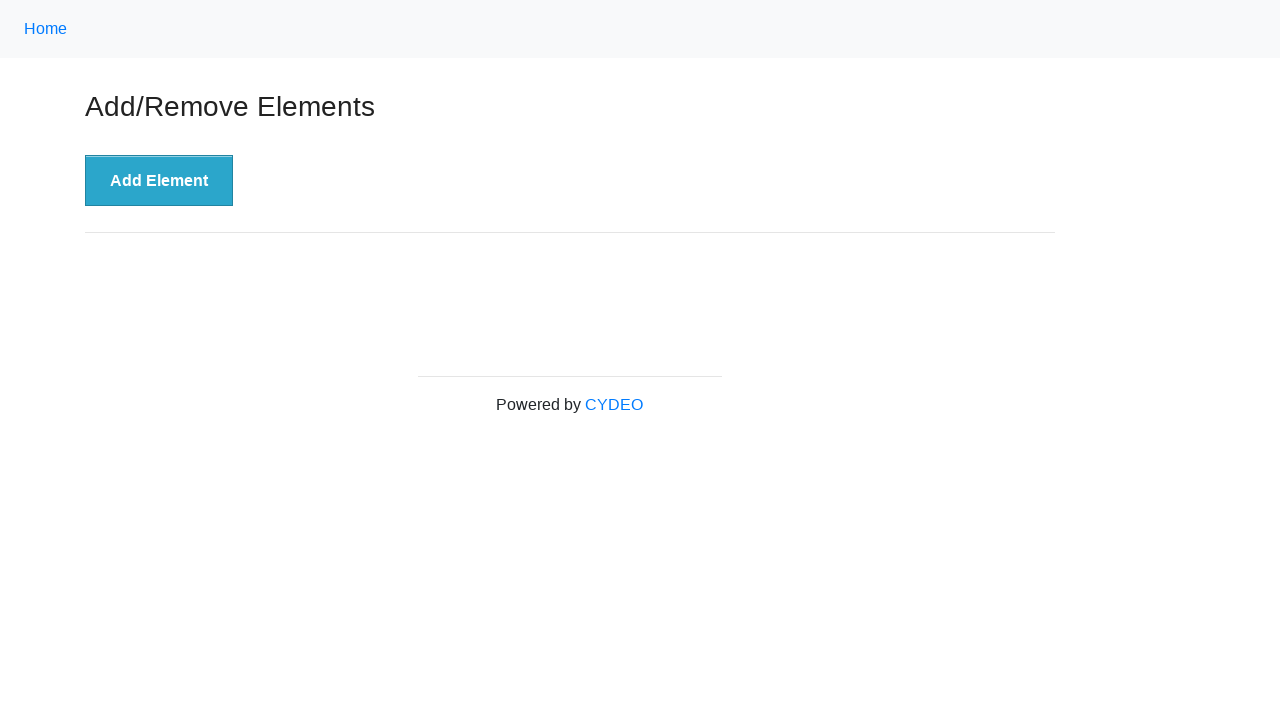